Tests radio button and checkbox selection on a practice form by selecting the Ruby radio button and the code checkbox

Starting URL: http://seleniumpractise.blogspot.com/2016/08/how-to-automate-radio-button-in.html

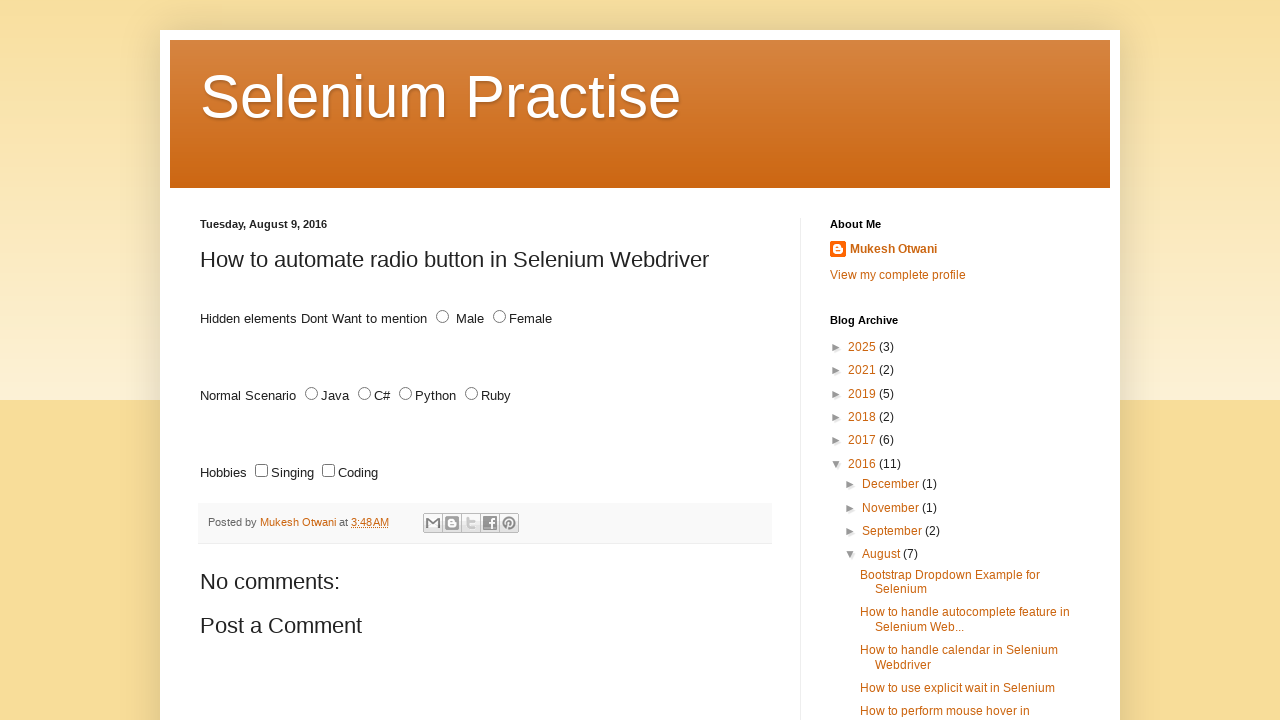

Located all radio buttons with name='lang'
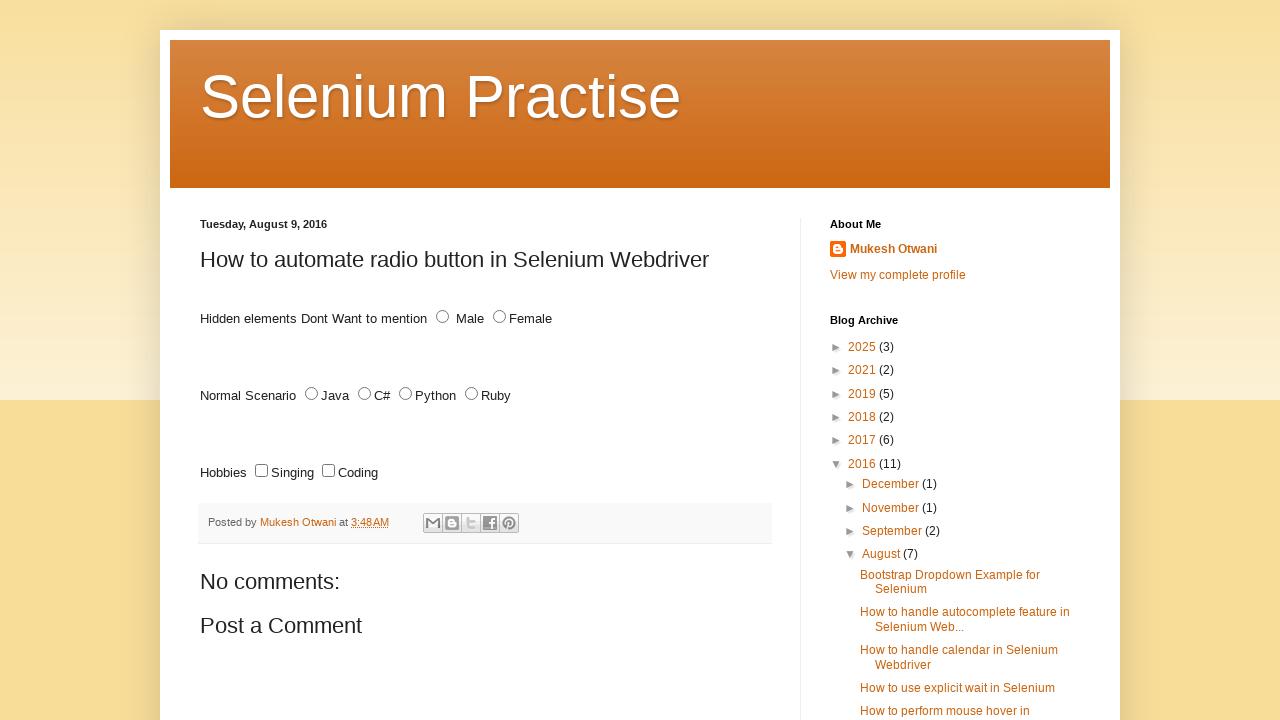

Retrieved value attribute from radio button: JAVA
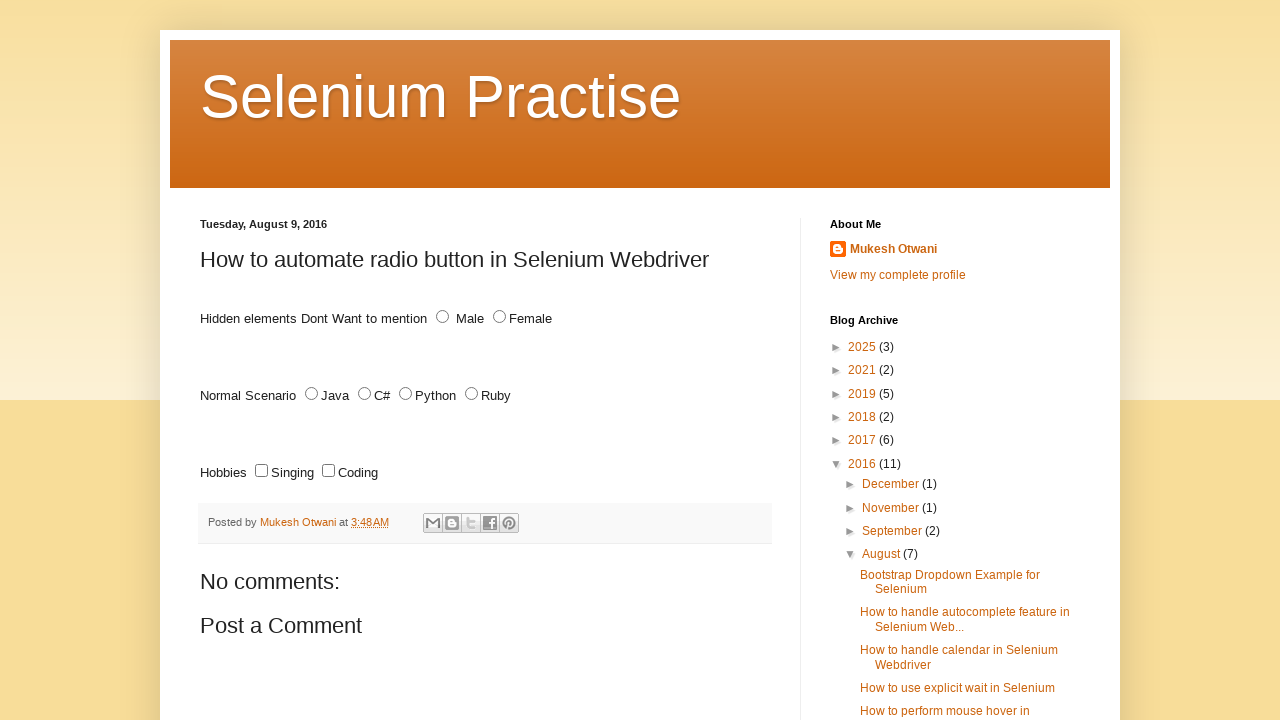

Retrieved value attribute from radio button: C#
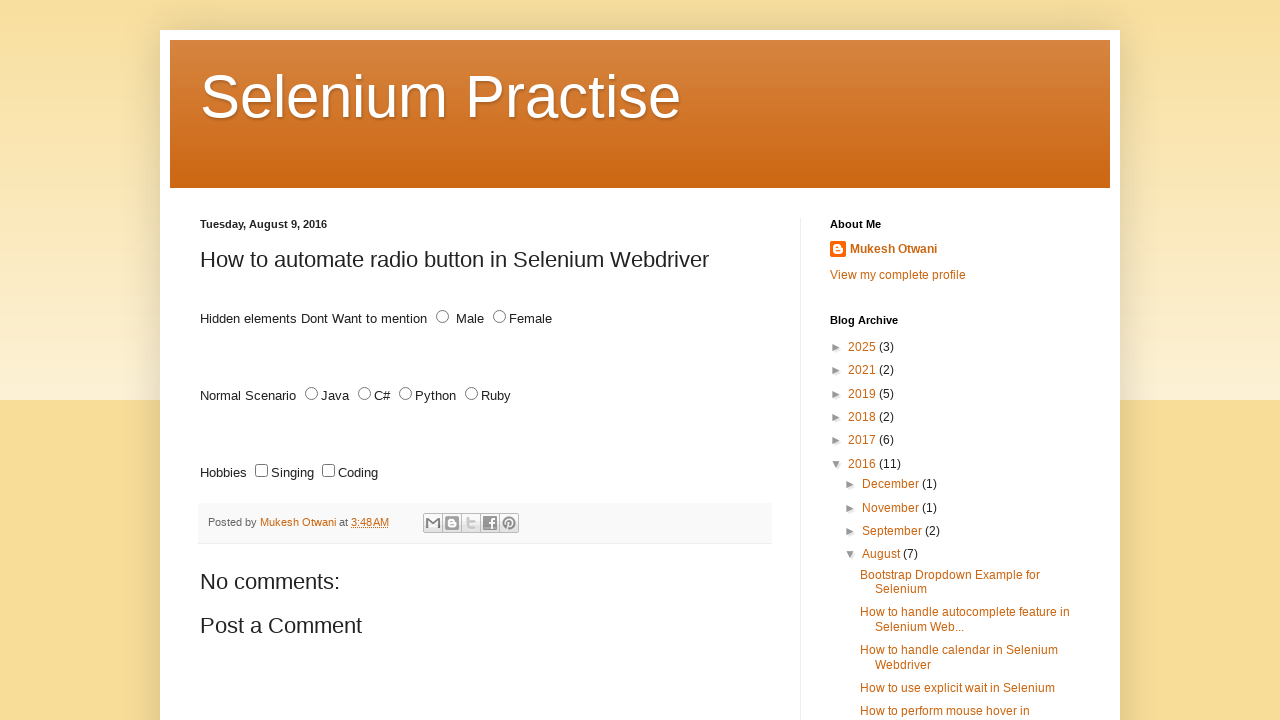

Retrieved value attribute from radio button: PYTHON
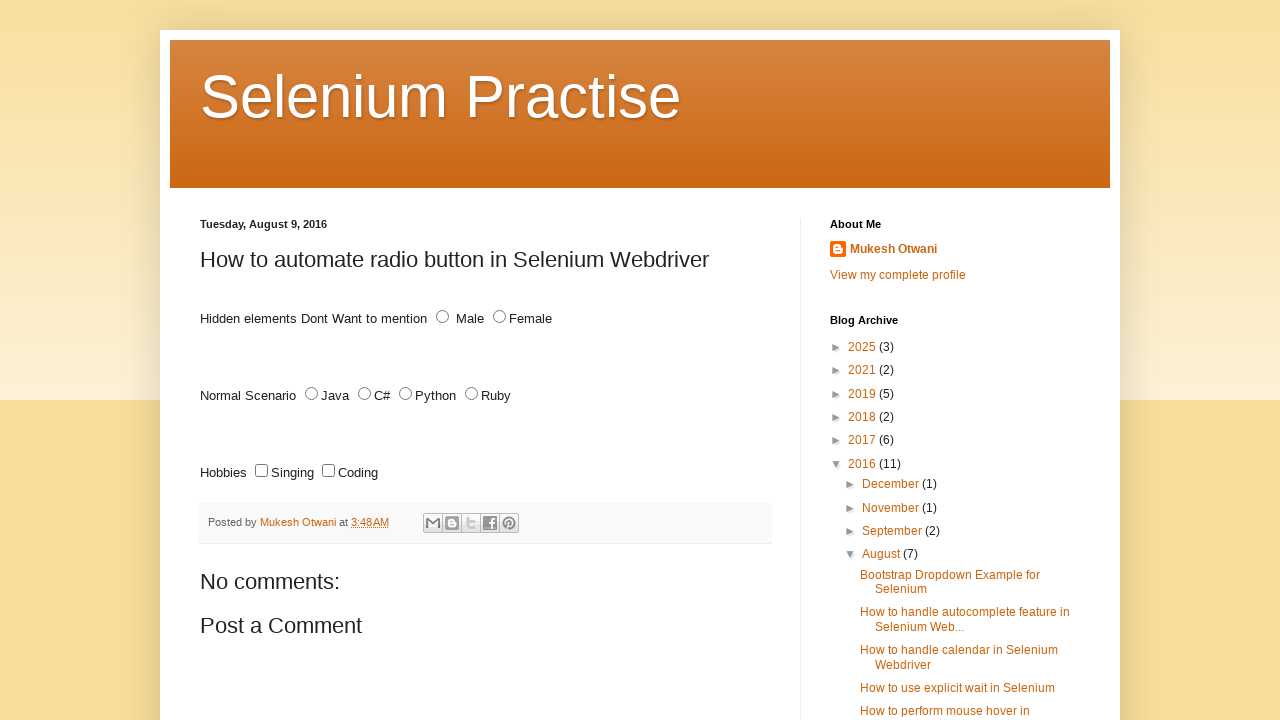

Retrieved value attribute from radio button: RUBY
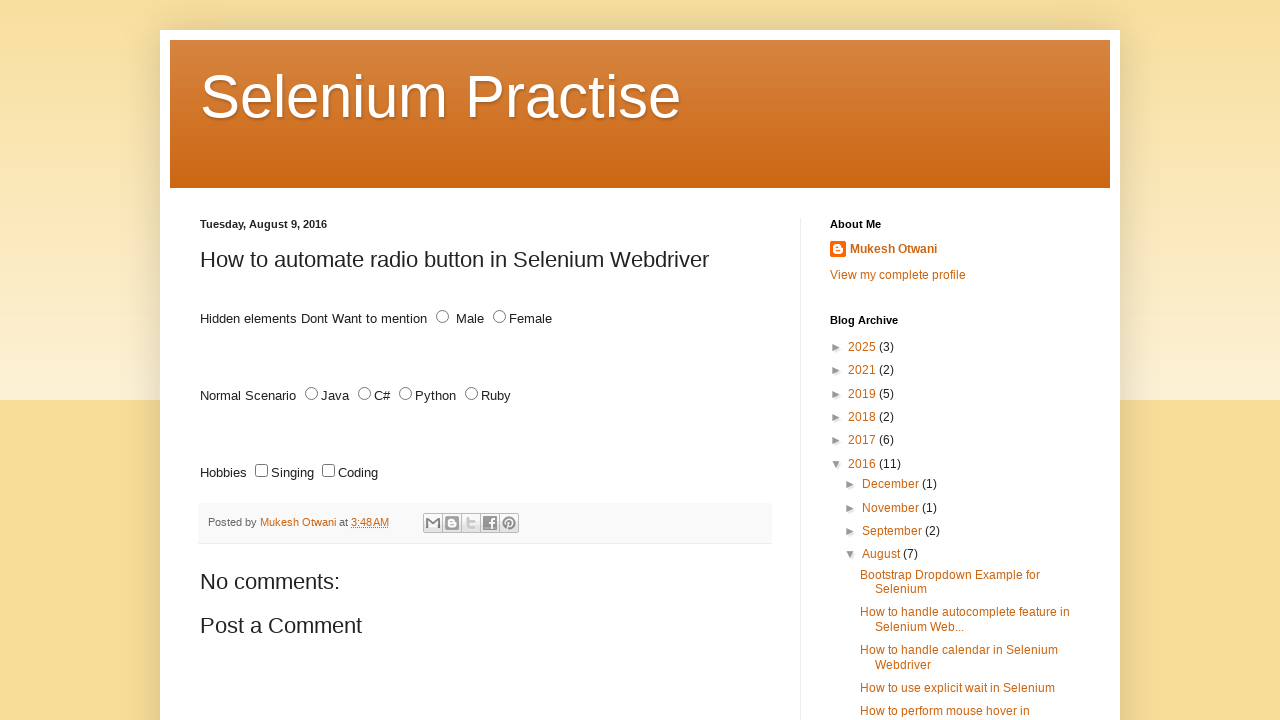

Selected Ruby radio button at (472, 394) on xpath=//input[@type='radio' and @name='lang'] >> nth=3
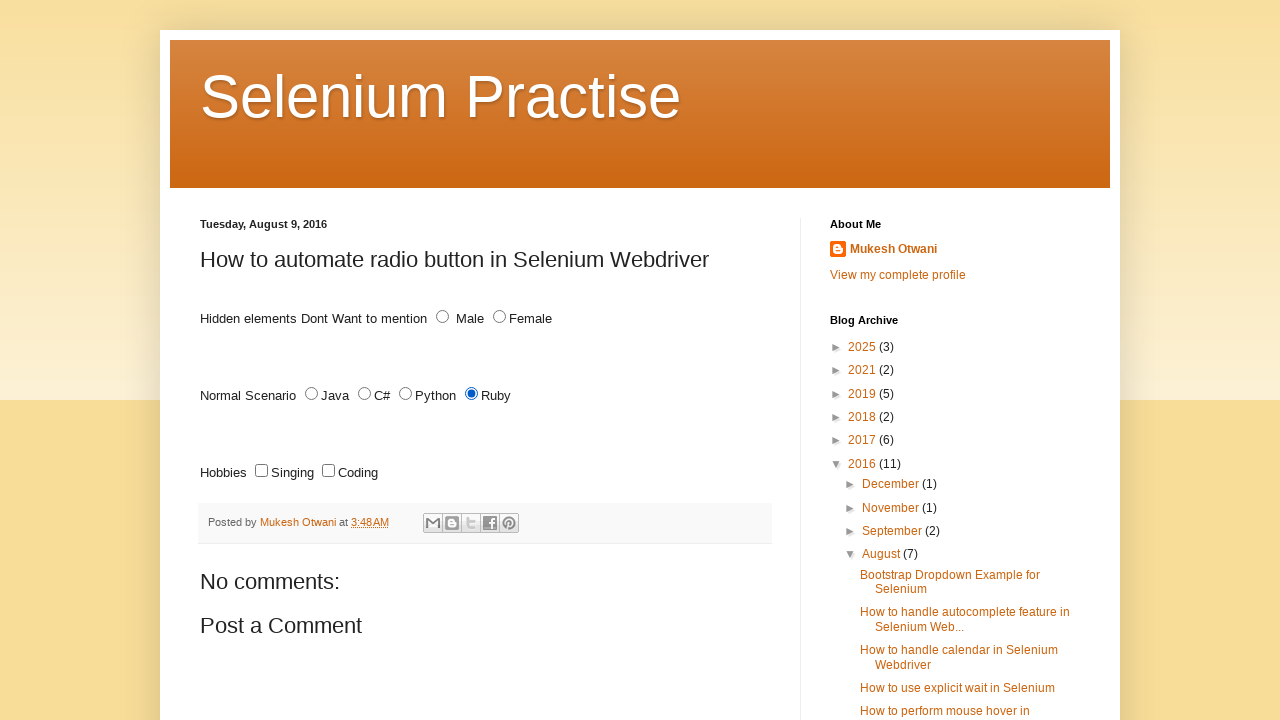

Located all checkboxes on the form
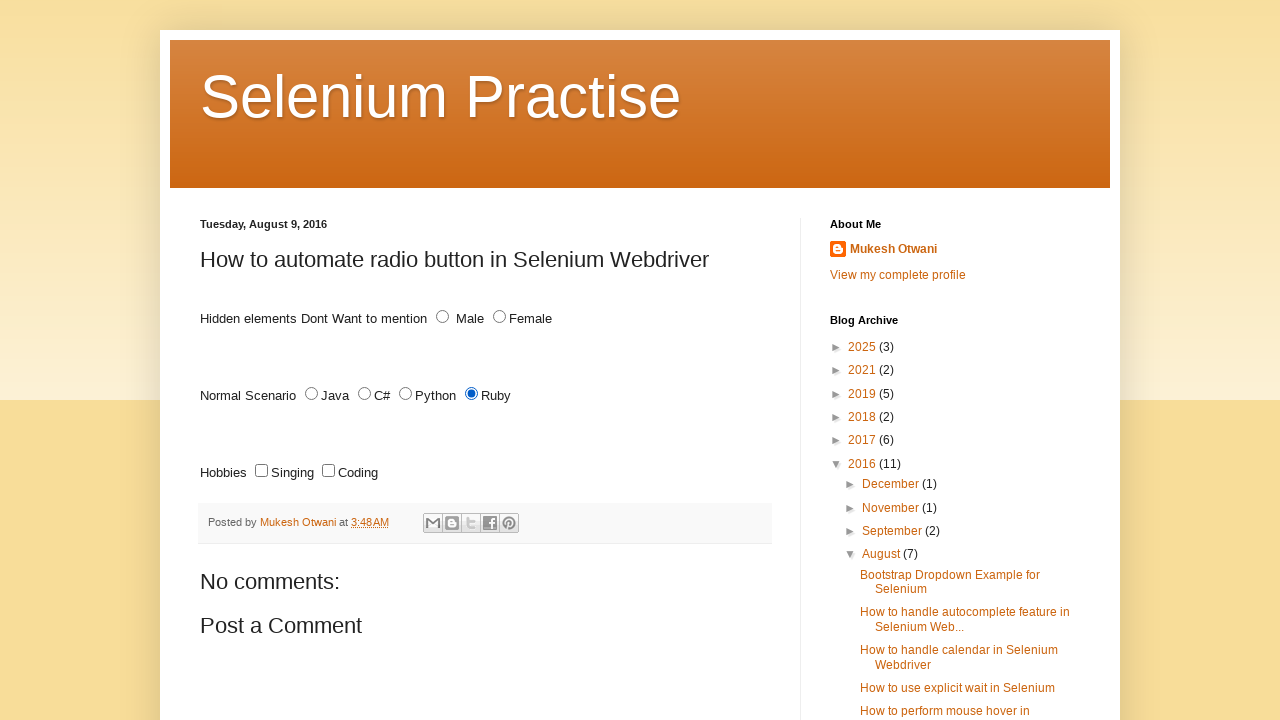

Retrieved id attribute from checkbox: sing
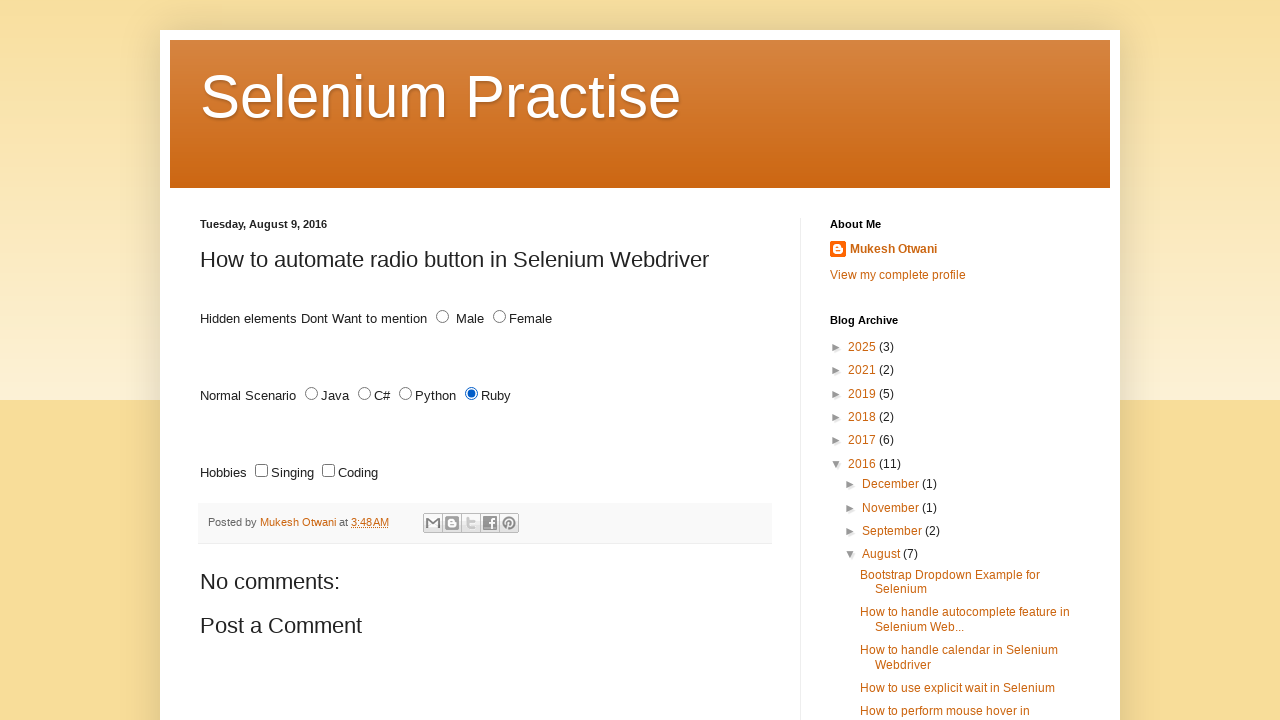

Retrieved id attribute from checkbox: code
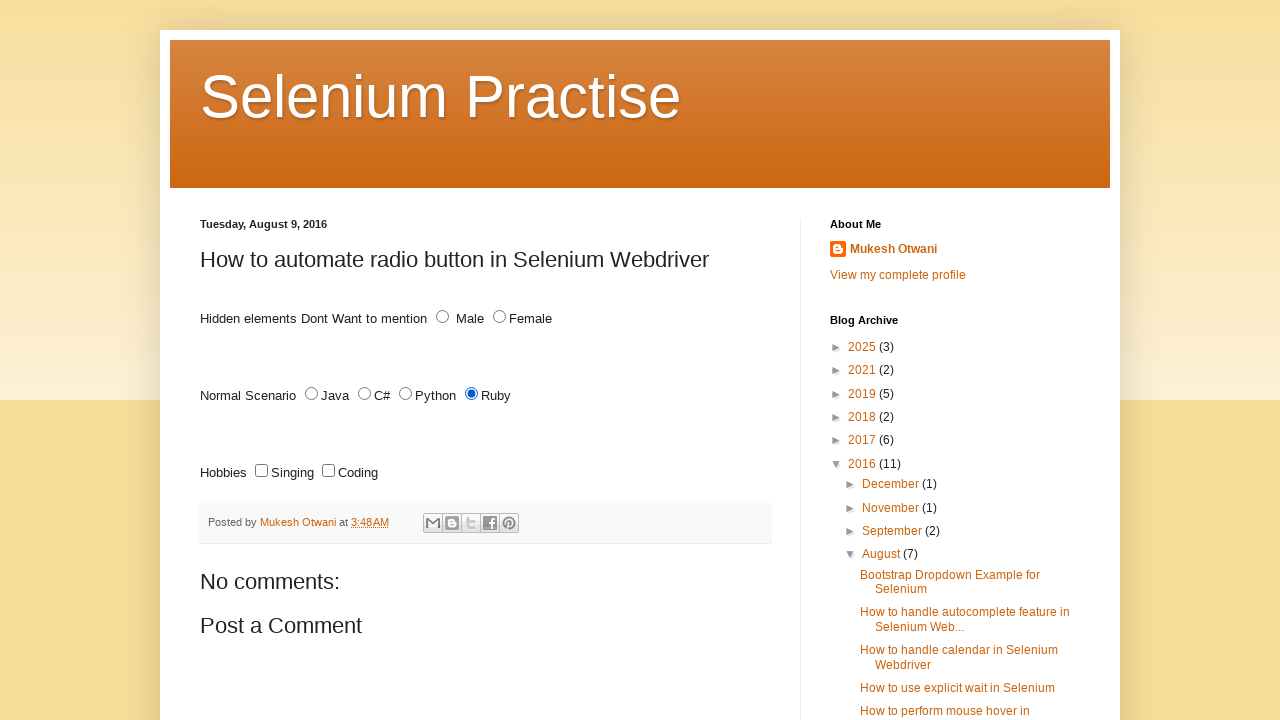

Selected 'code' checkbox at (328, 471) on xpath=//input[@type='checkbox'] >> nth=1
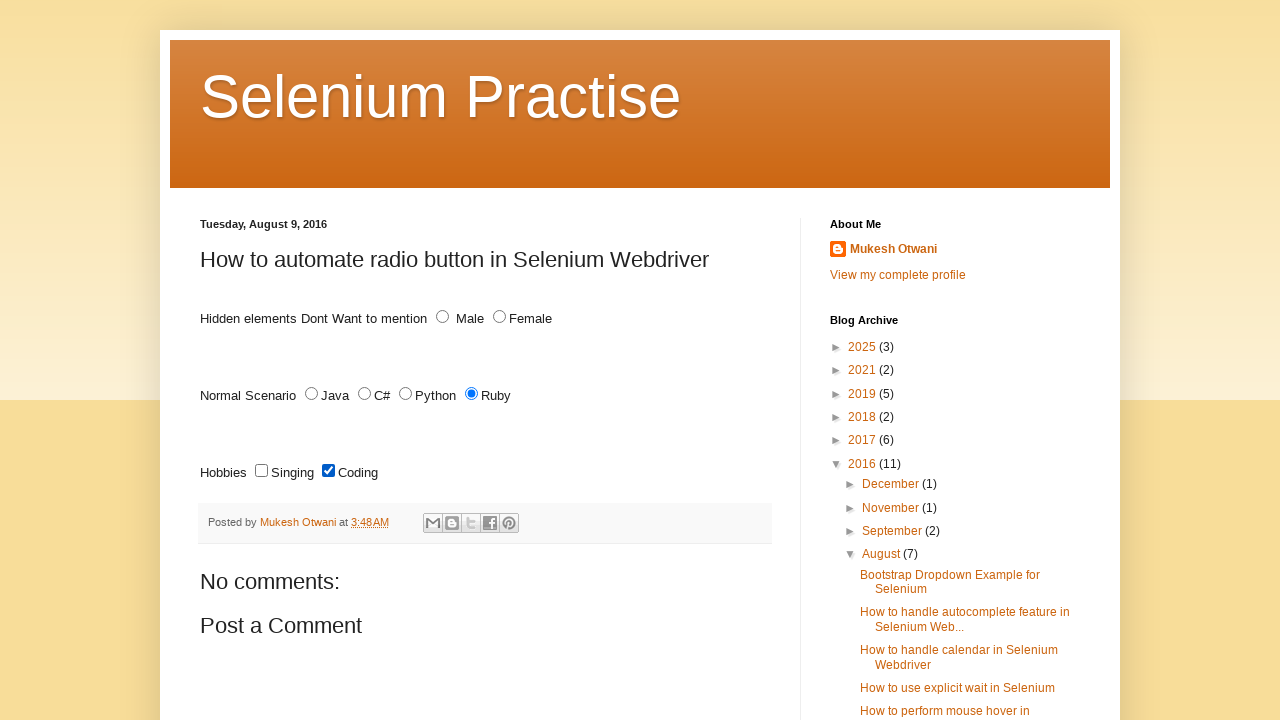

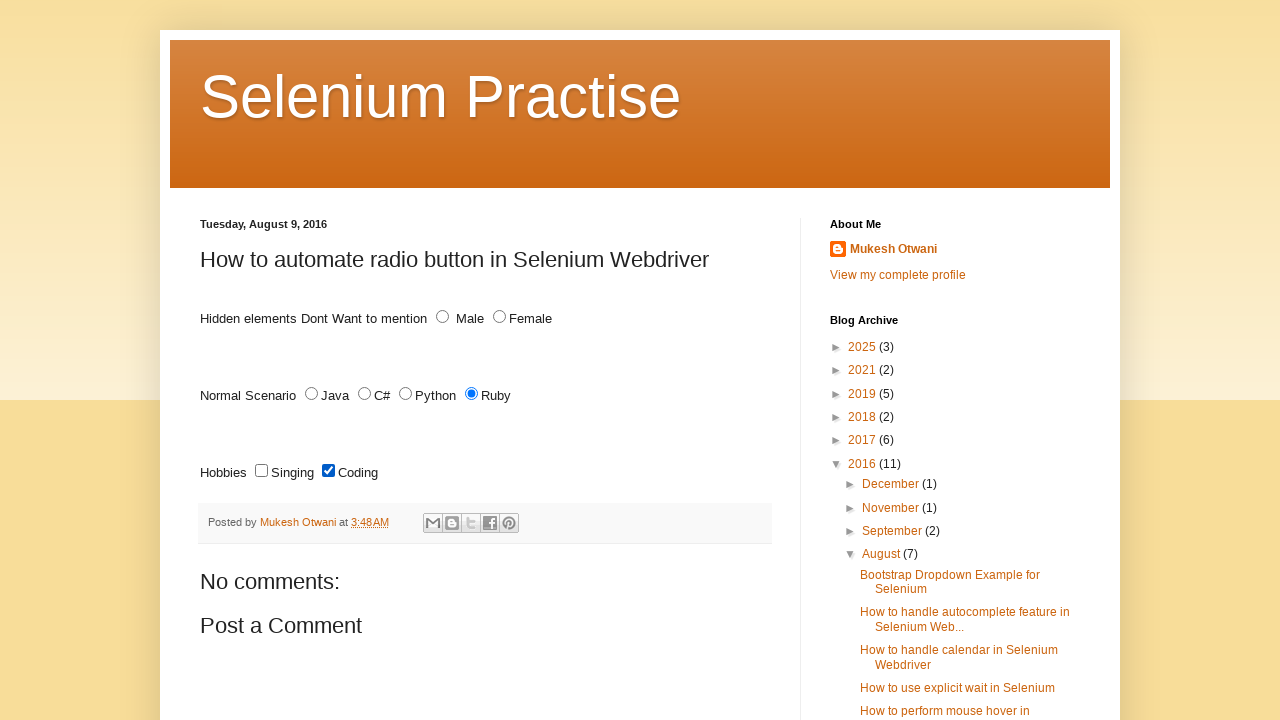